Tests clicking the Open Problems button and verifies navigation to open problems section

Starting URL: https://neuronpedia.org/gemma-scope#learn

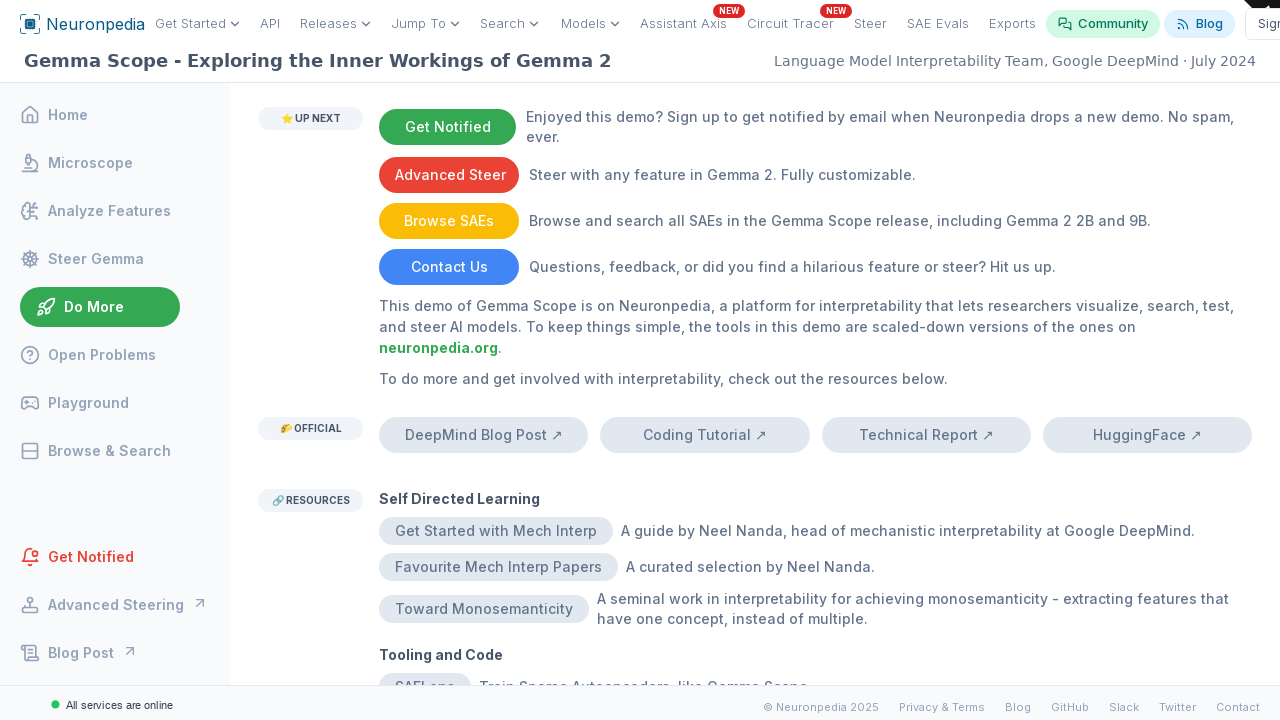

Clicked Open Problems button at (468, 512) on internal:role=button[name="Open Problems"i]
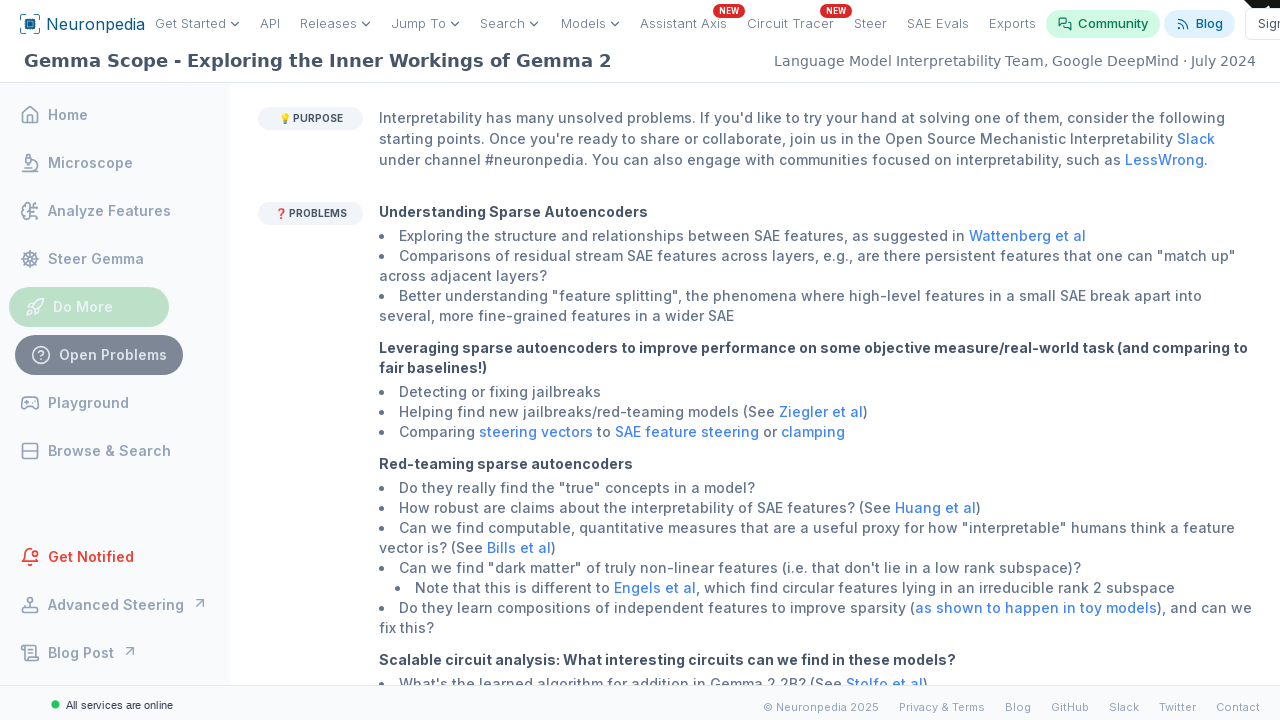

Verified navigation to open problems section
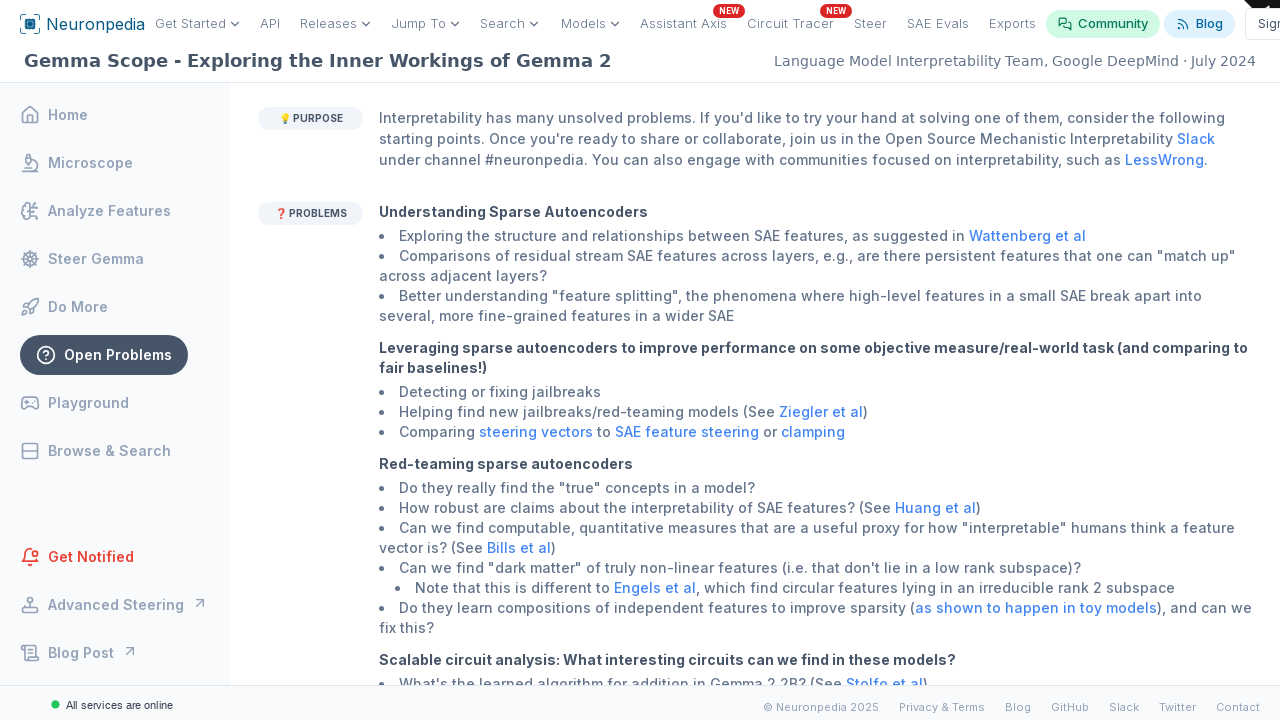

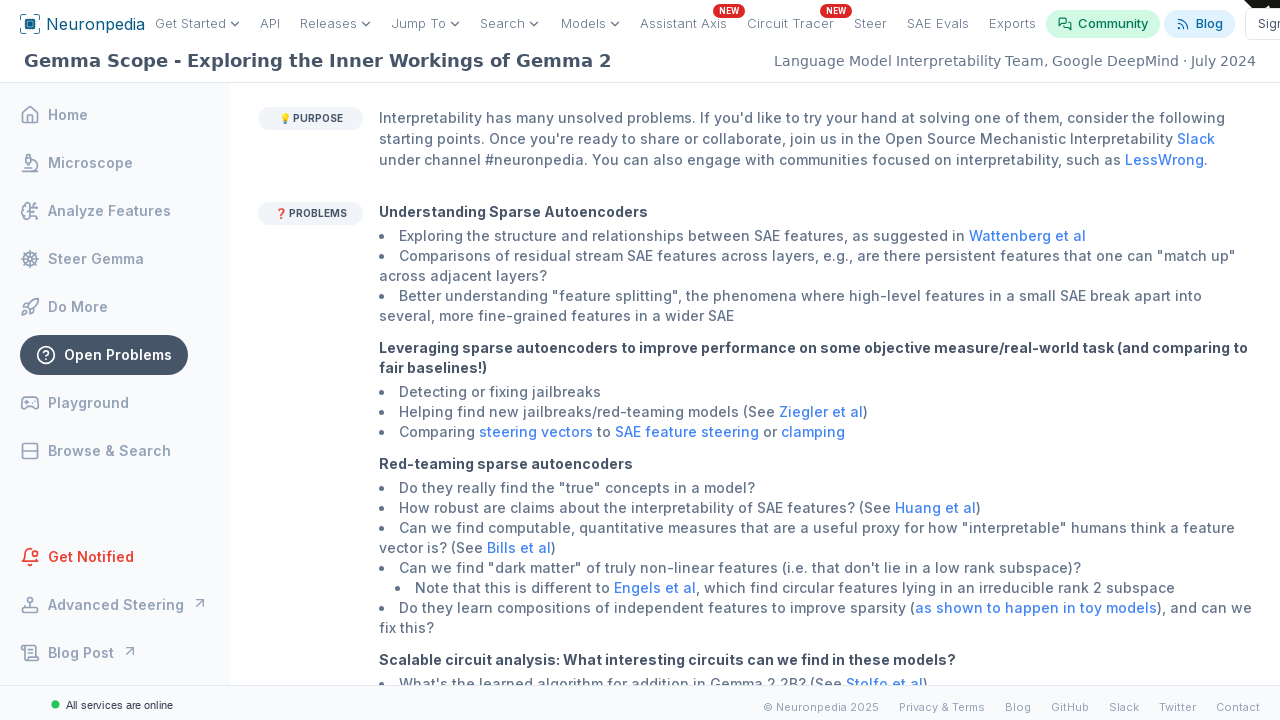